Navigates to the Jobs page by clicking on a menu item and verifies the page title

Starting URL: https://alchemy.hguy.co/jobs

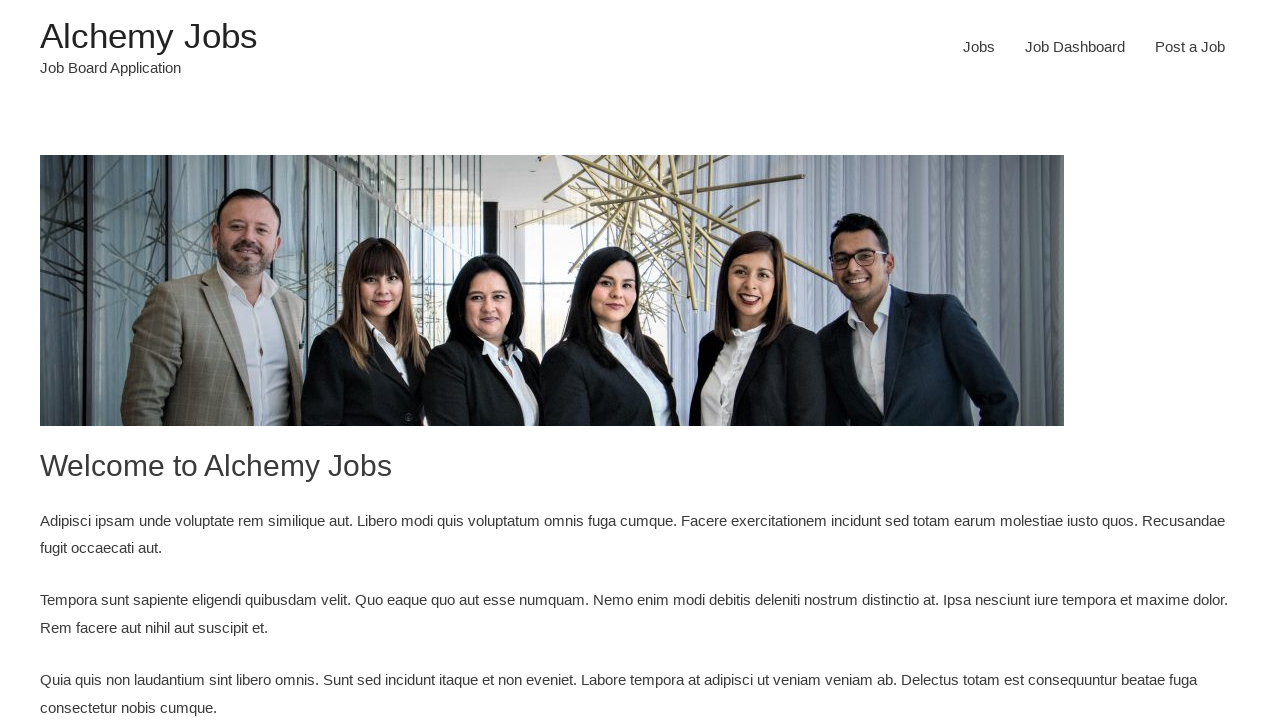

Clicked on the Jobs menu item at (979, 47) on xpath=//li[@id='menu-item-24']/a
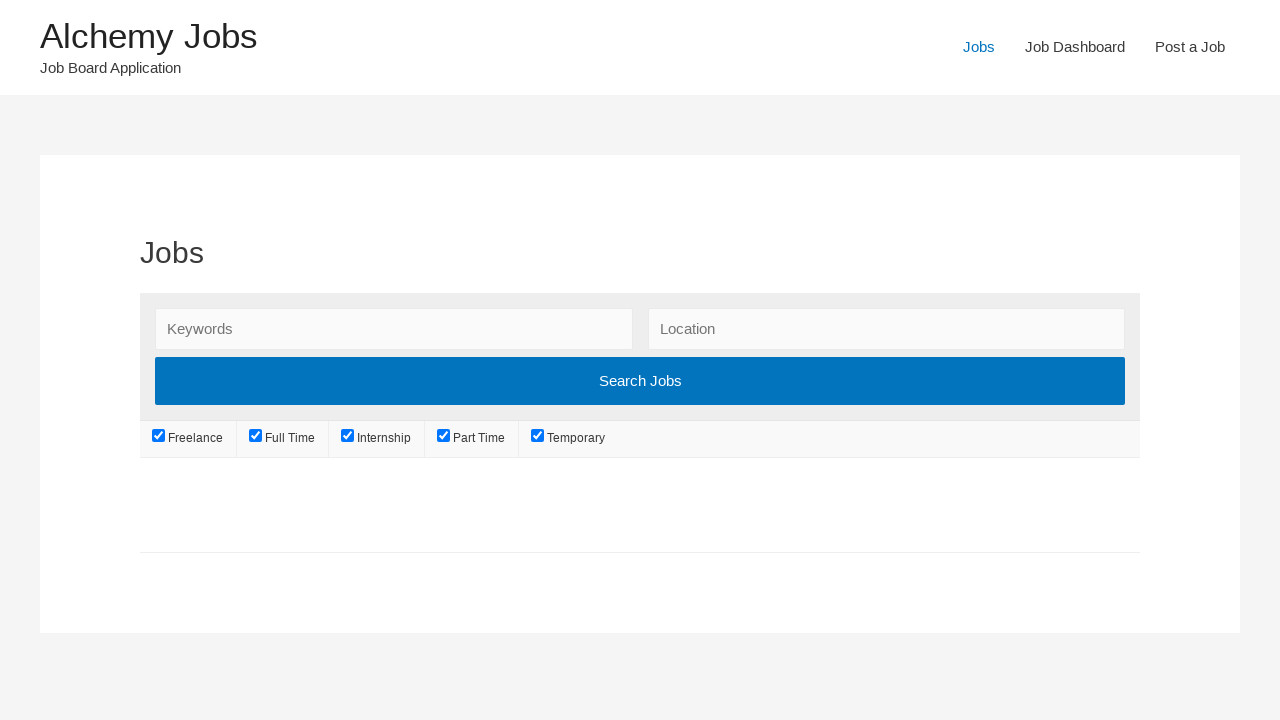

Waited for page to reach network idle state
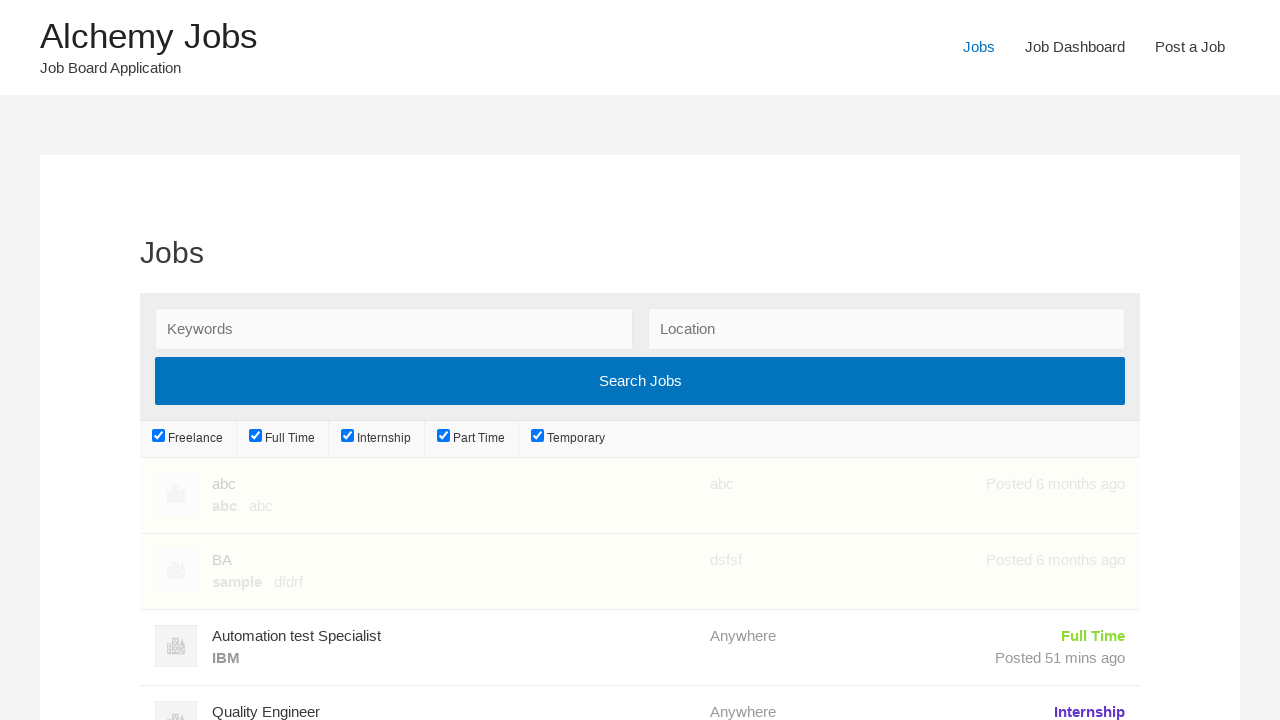

Verified page title is 'Jobs – Alchemy Jobs'
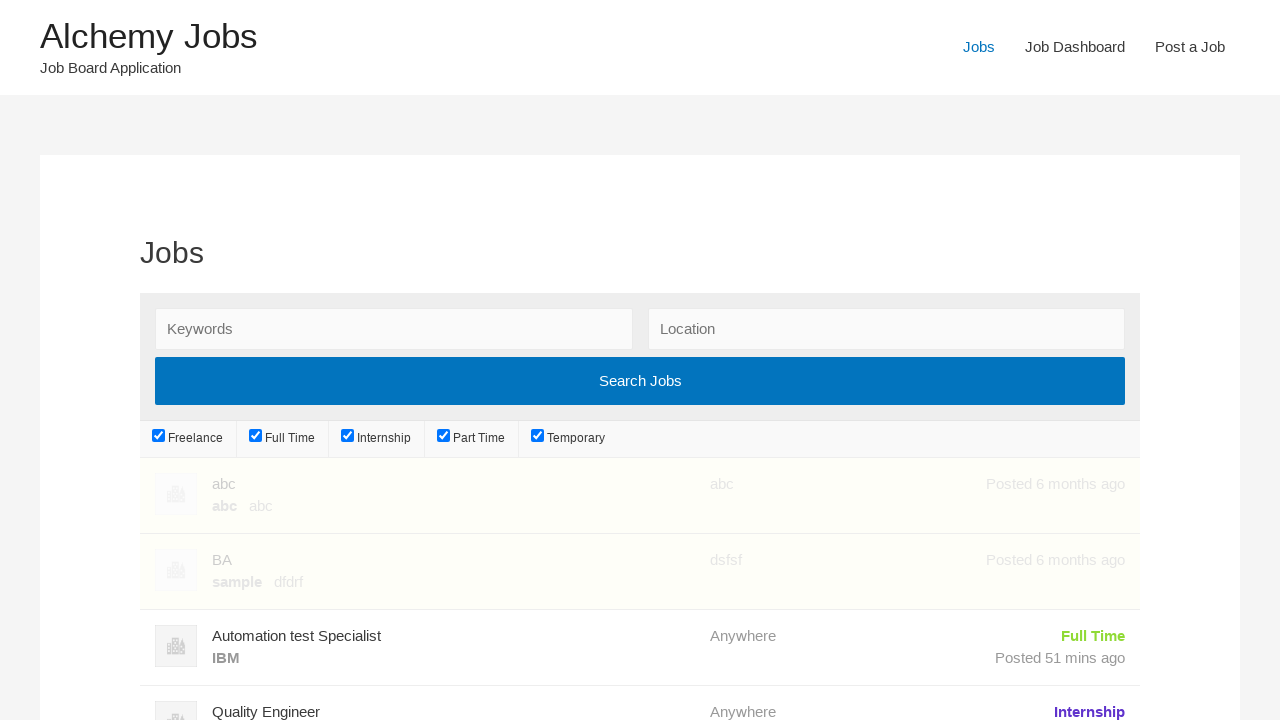

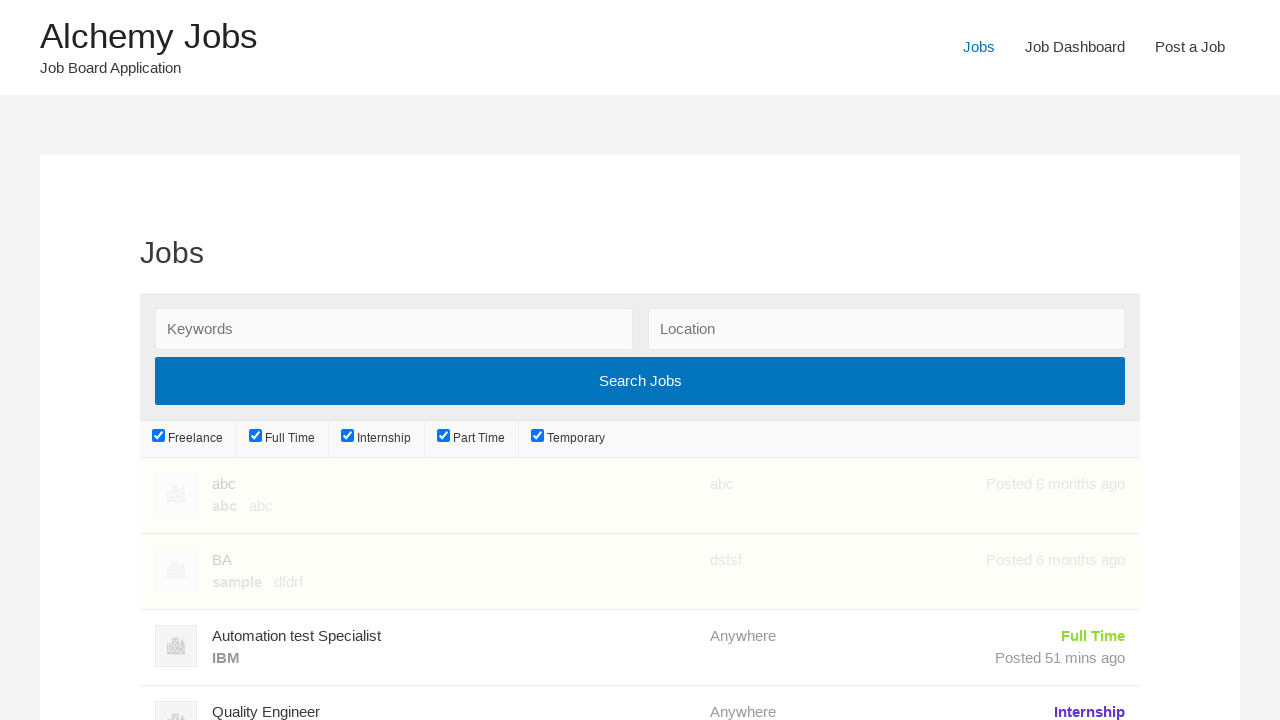